Scrolls down the page until a specific element containing 'JavaScript for DoExponent' text is visible

Starting URL: http://www.anaesthetist.com/mnm/javascript/calc.htm

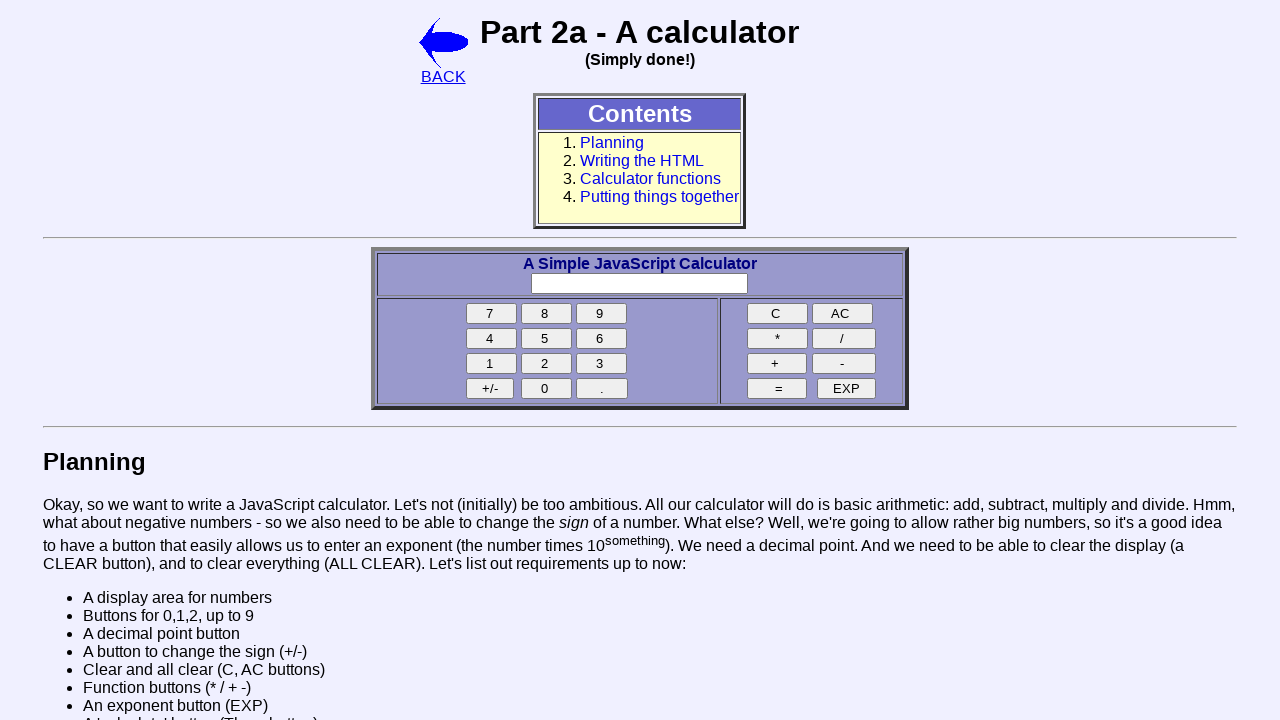

Located element containing 'JavaScript for DoExponent' text
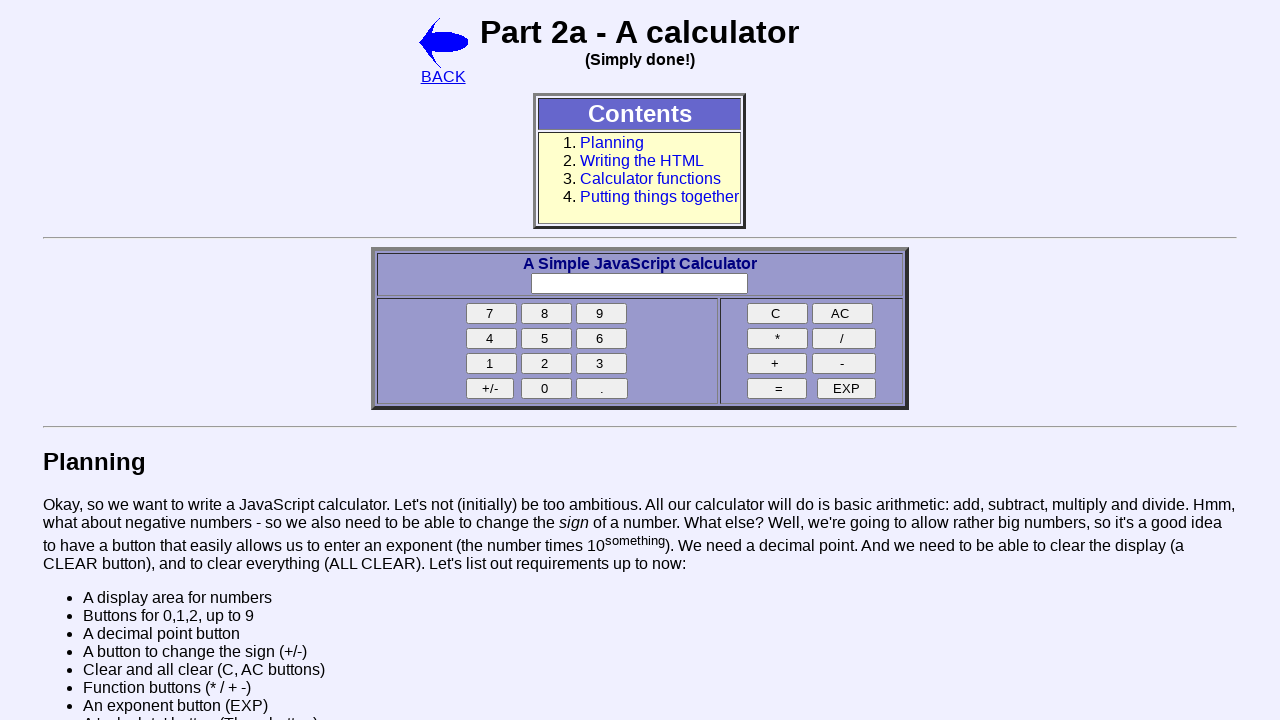

Scrolled down the page until 'JavaScript for DoExponent' element is visible
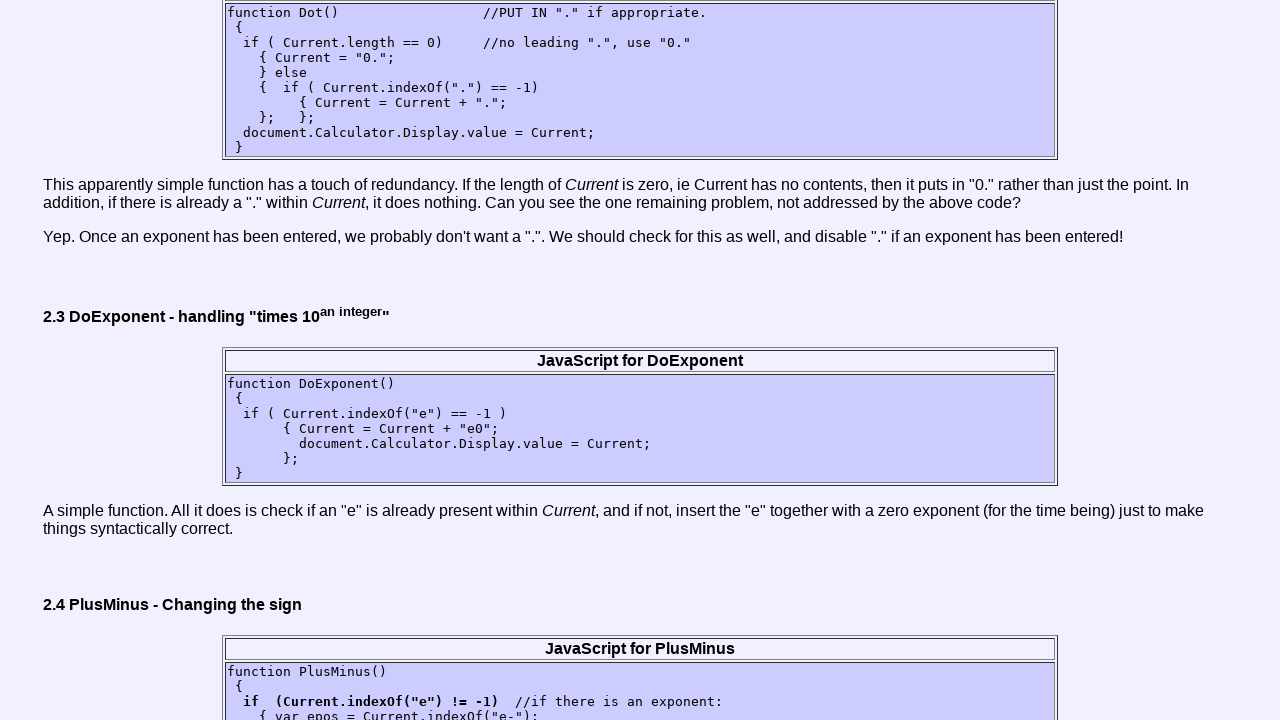

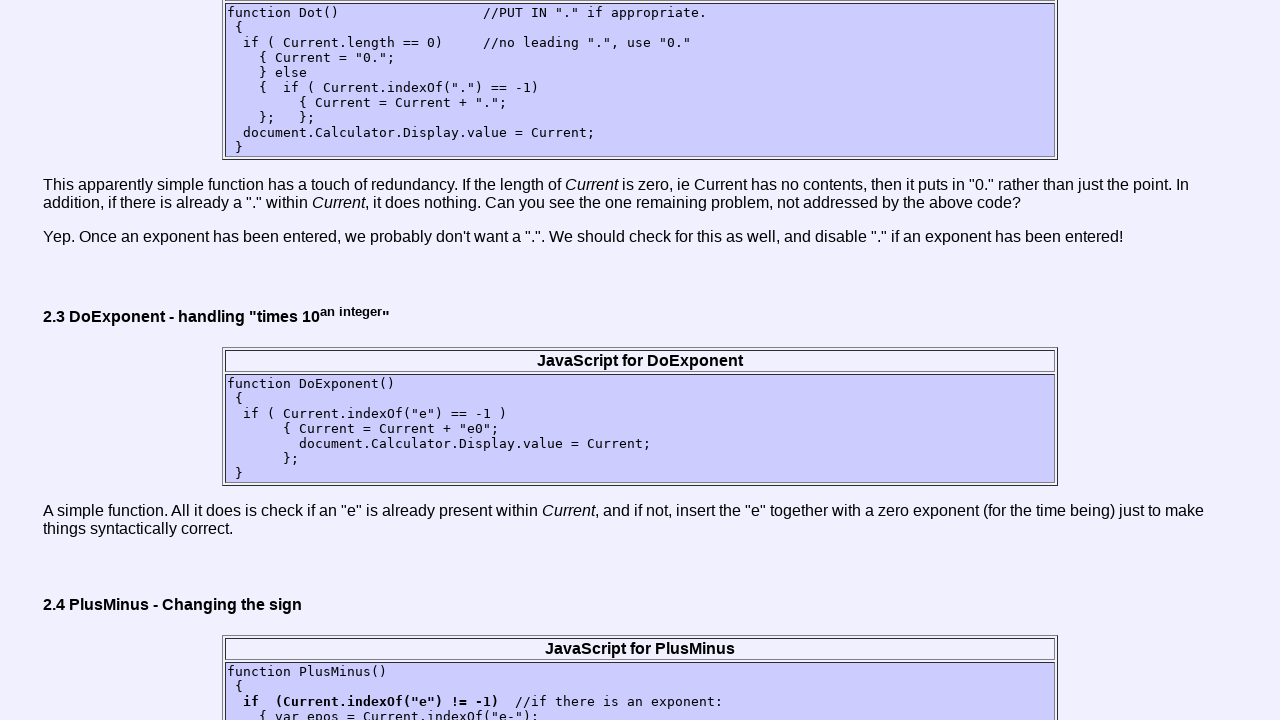